Tests JavaScript alert and confirm dialogs by entering a name, triggering alerts, and accepting/dismissing them

Starting URL: https://rahulshettyacademy.com/AutomationPractice/

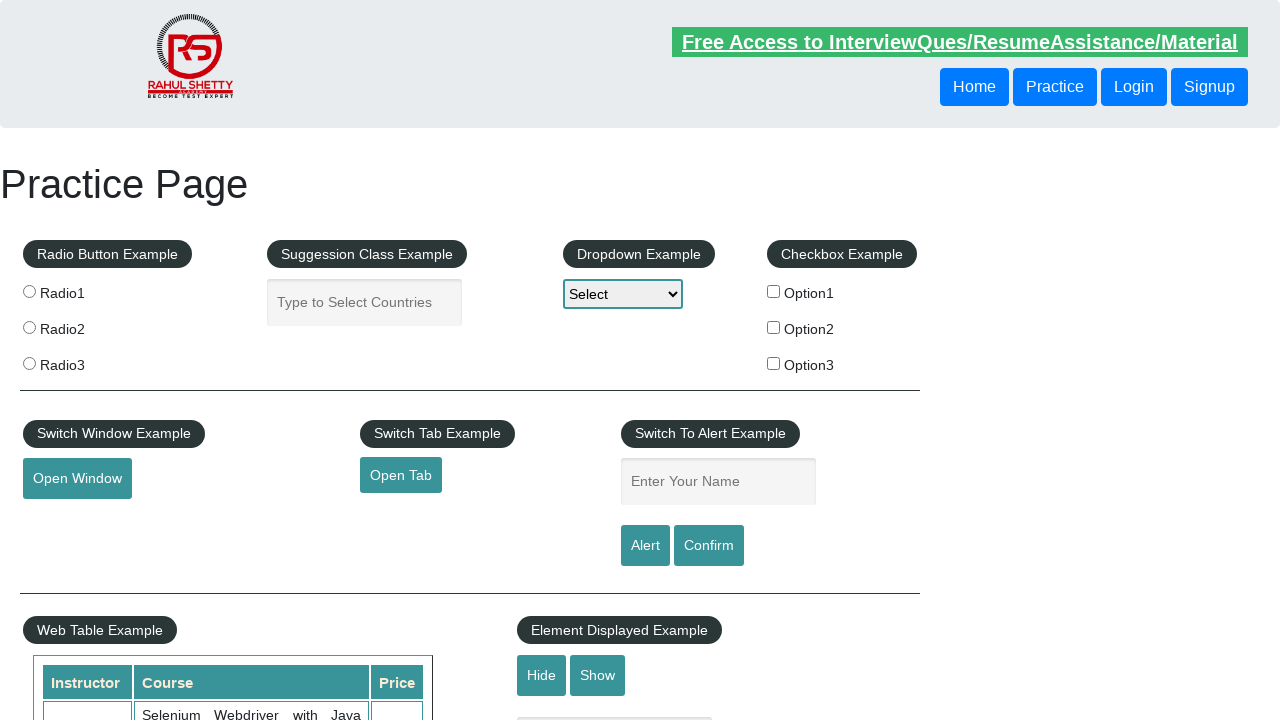

Filled name field with 'Jose' on #name
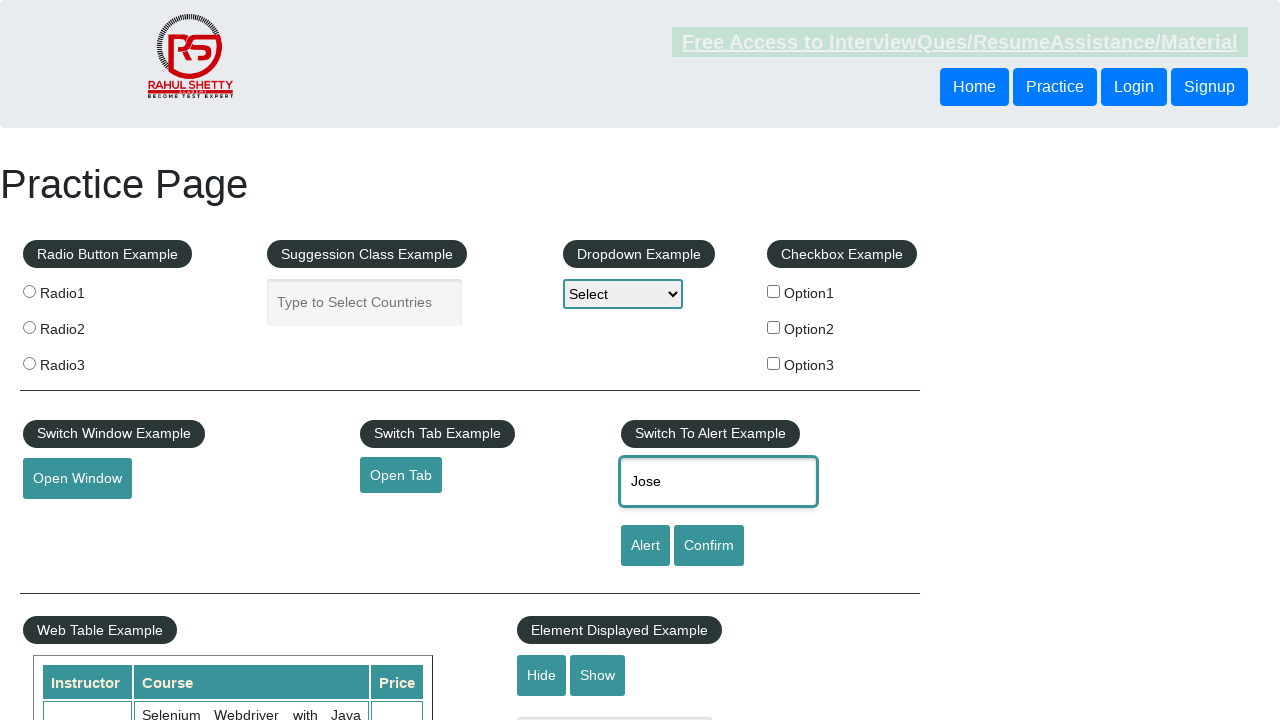

Set up dialog handler to accept alert
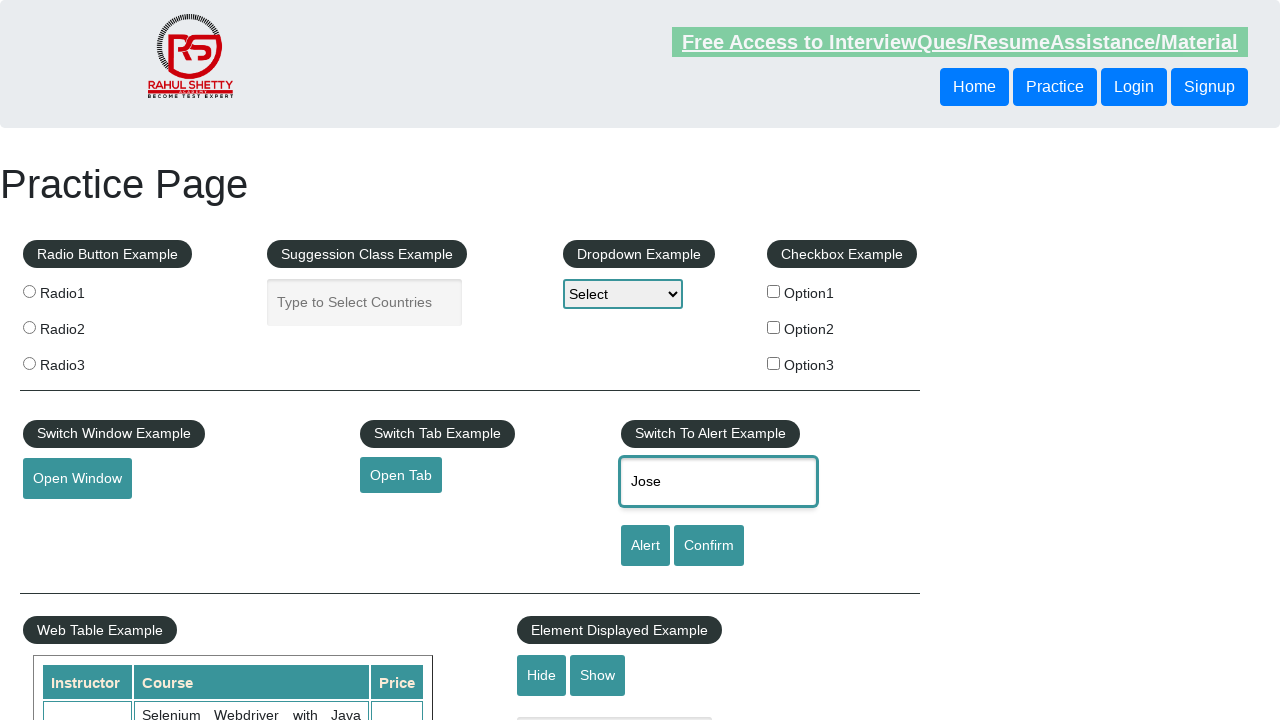

Clicked alert button and accepted the JavaScript alert dialog at (645, 546) on #alertbtn
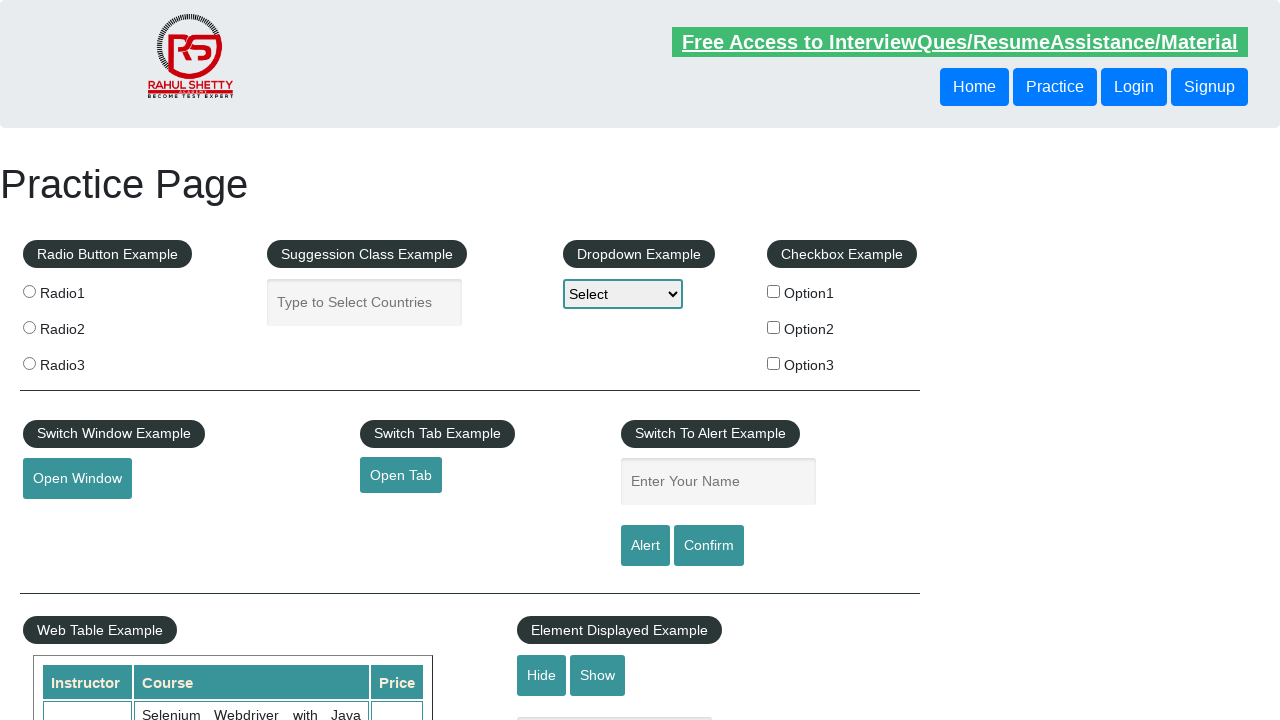

Cleared the name field on #name
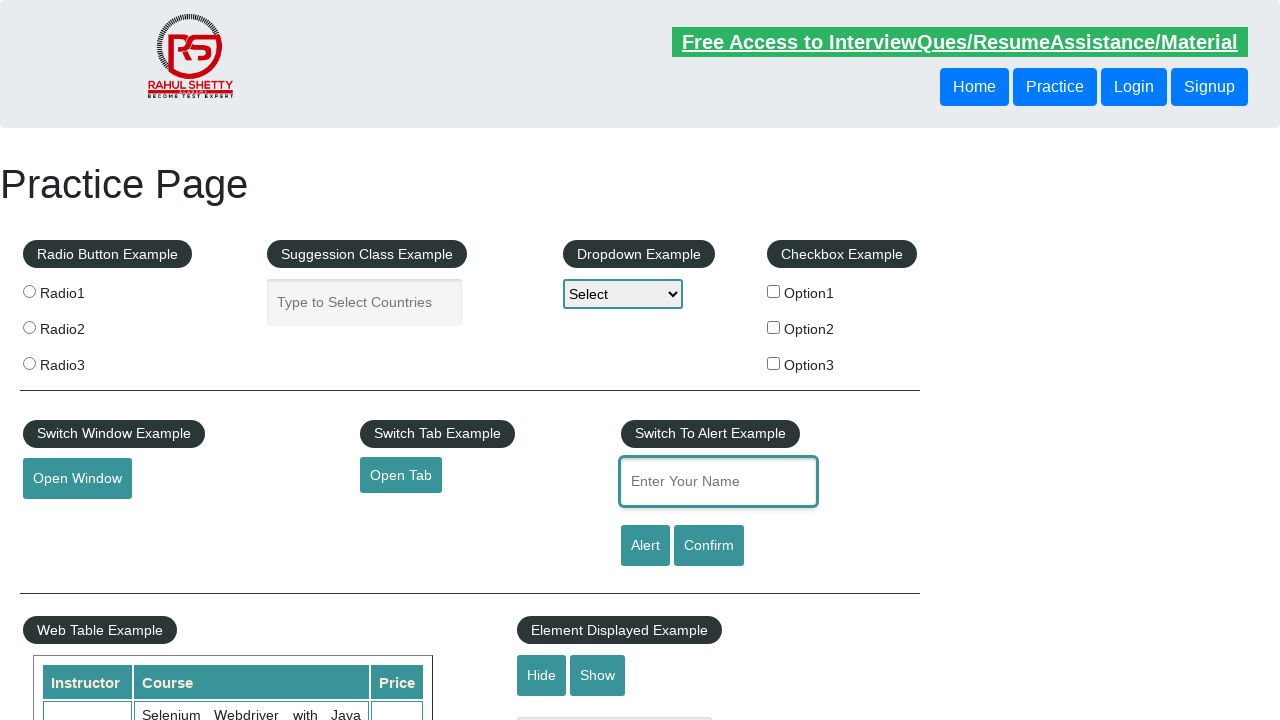

Re-entered name 'Jose' in the name field on #name
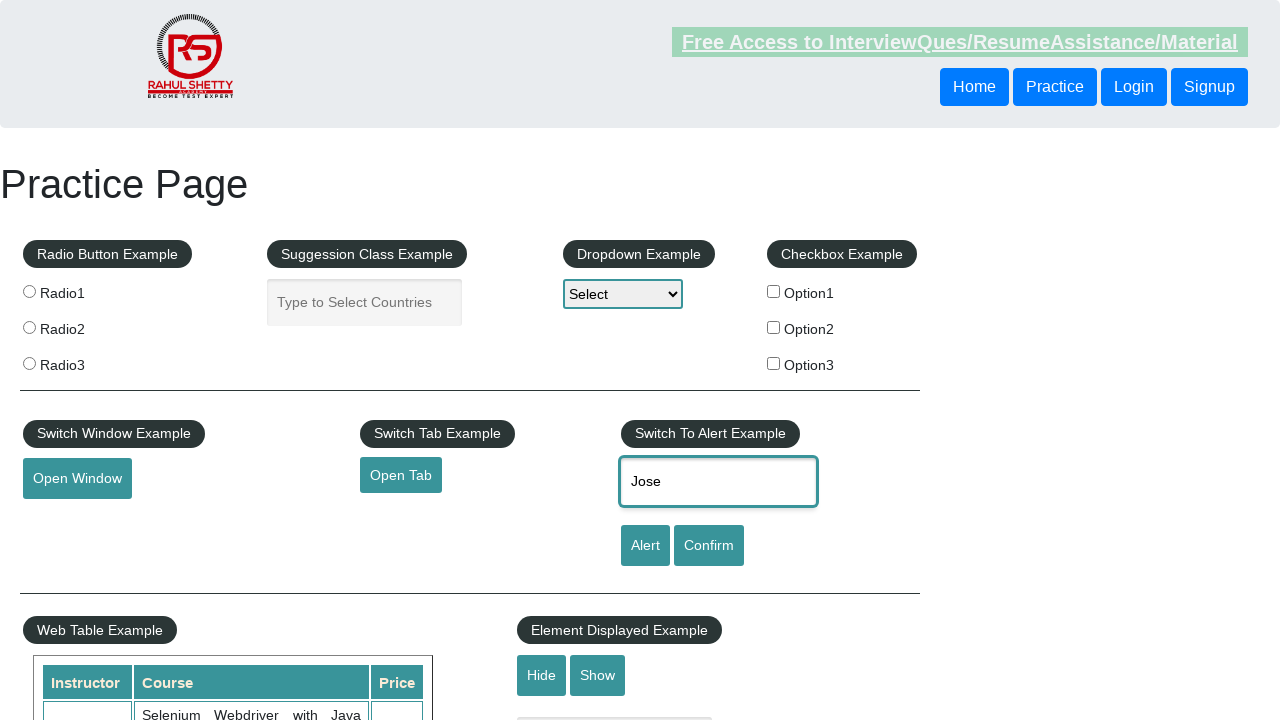

Set up dialog handler to dismiss confirm dialog
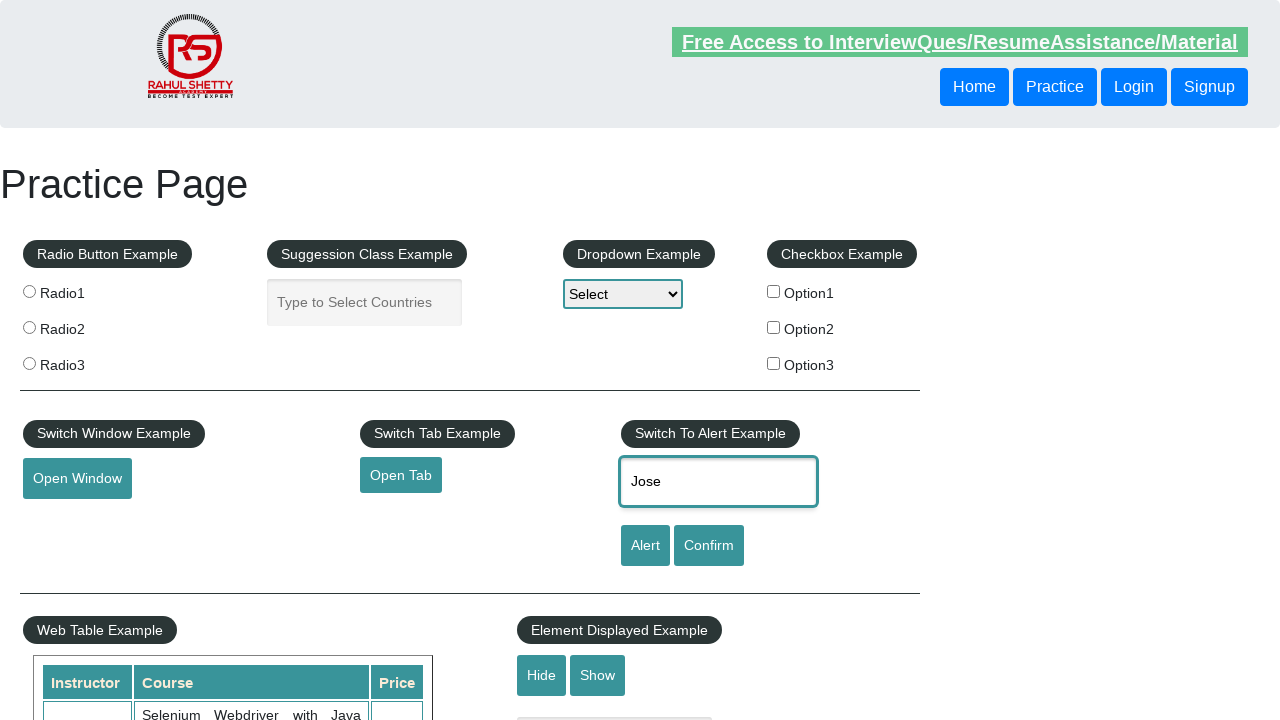

Clicked confirm button and dismissed the JavaScript confirm dialog at (709, 546) on #confirmbtn
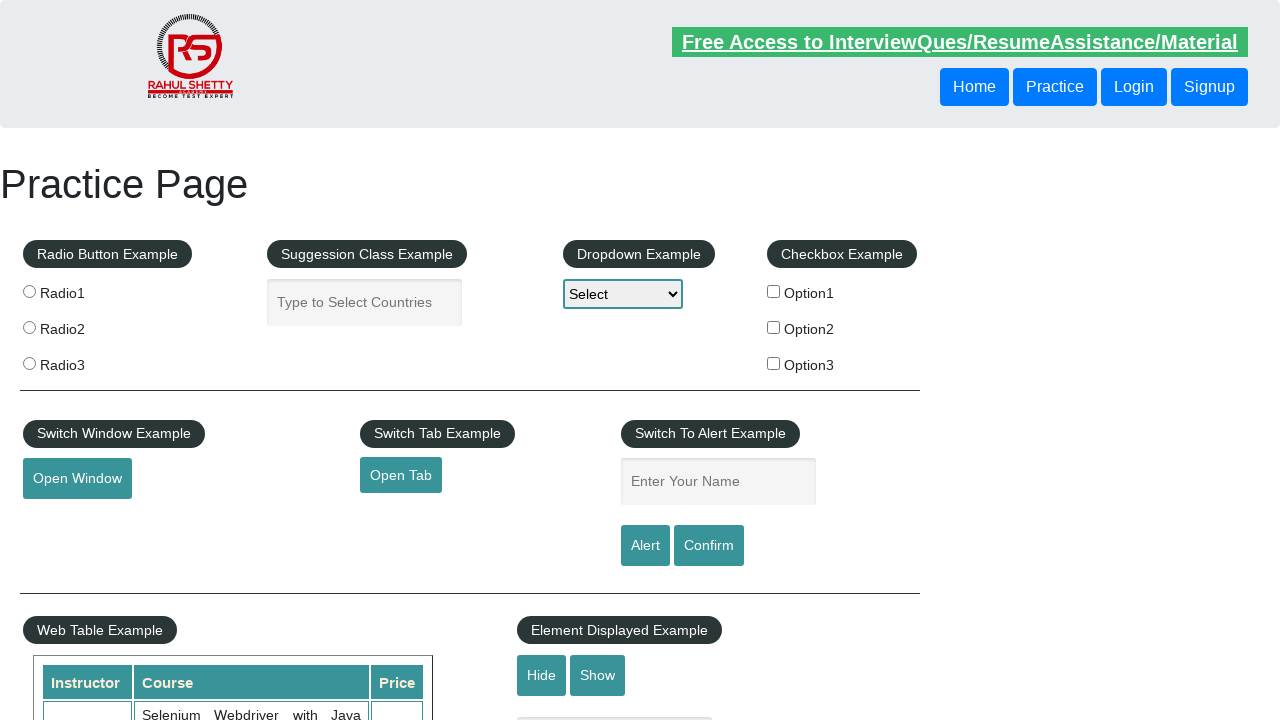

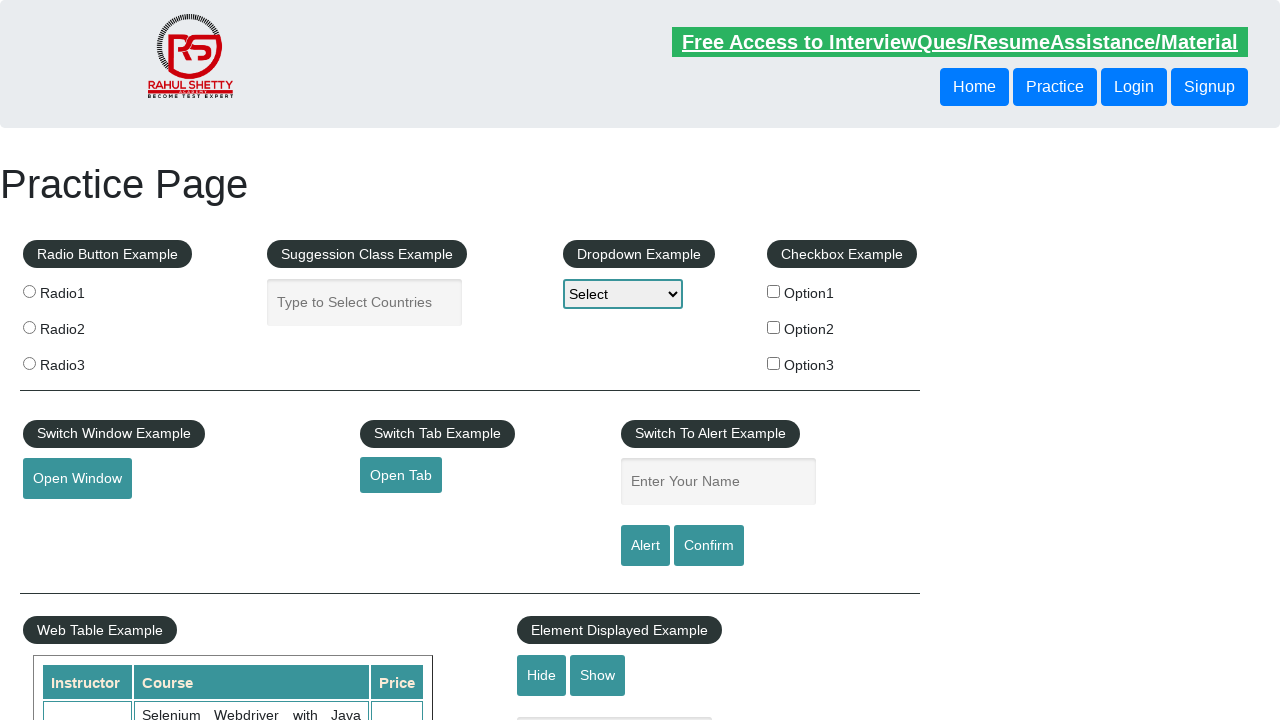